Tests the feedback form submission by filling all fields and clicking the send message button, then verifying the success page loads

Starting URL: http://zero.webappsecurity.com/

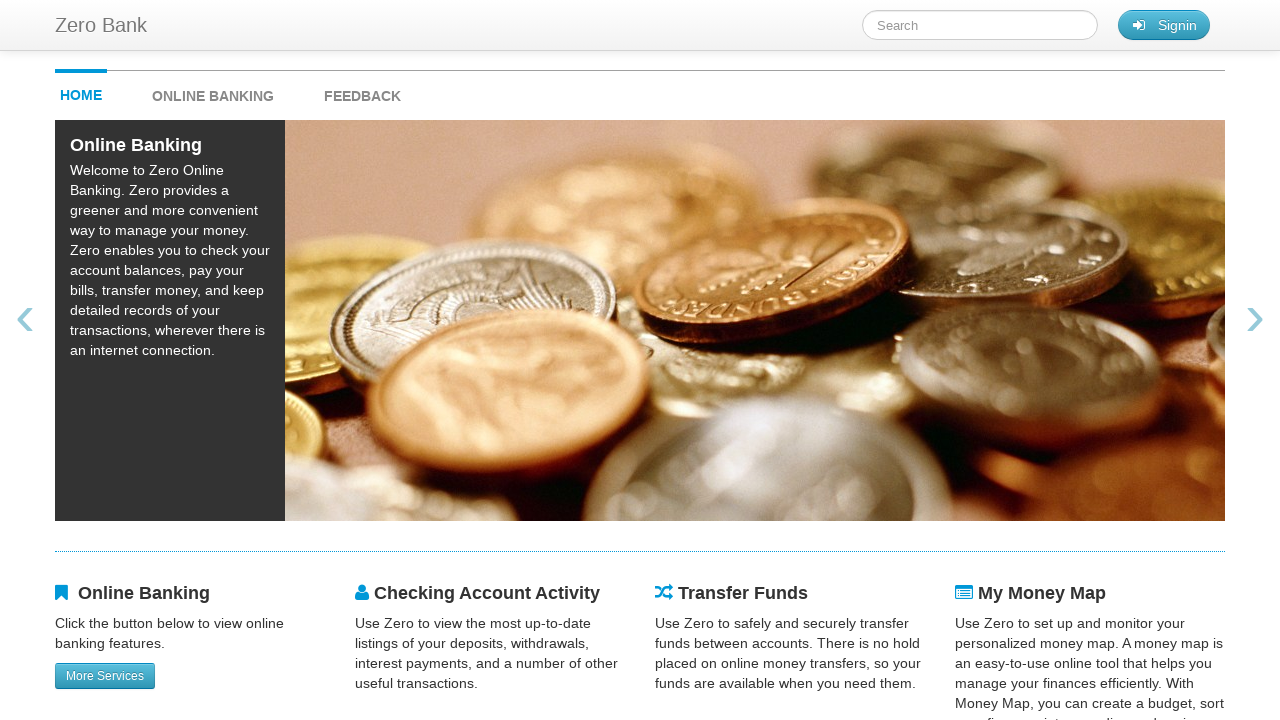

Clicked feedback link at (362, 91) on #feedback
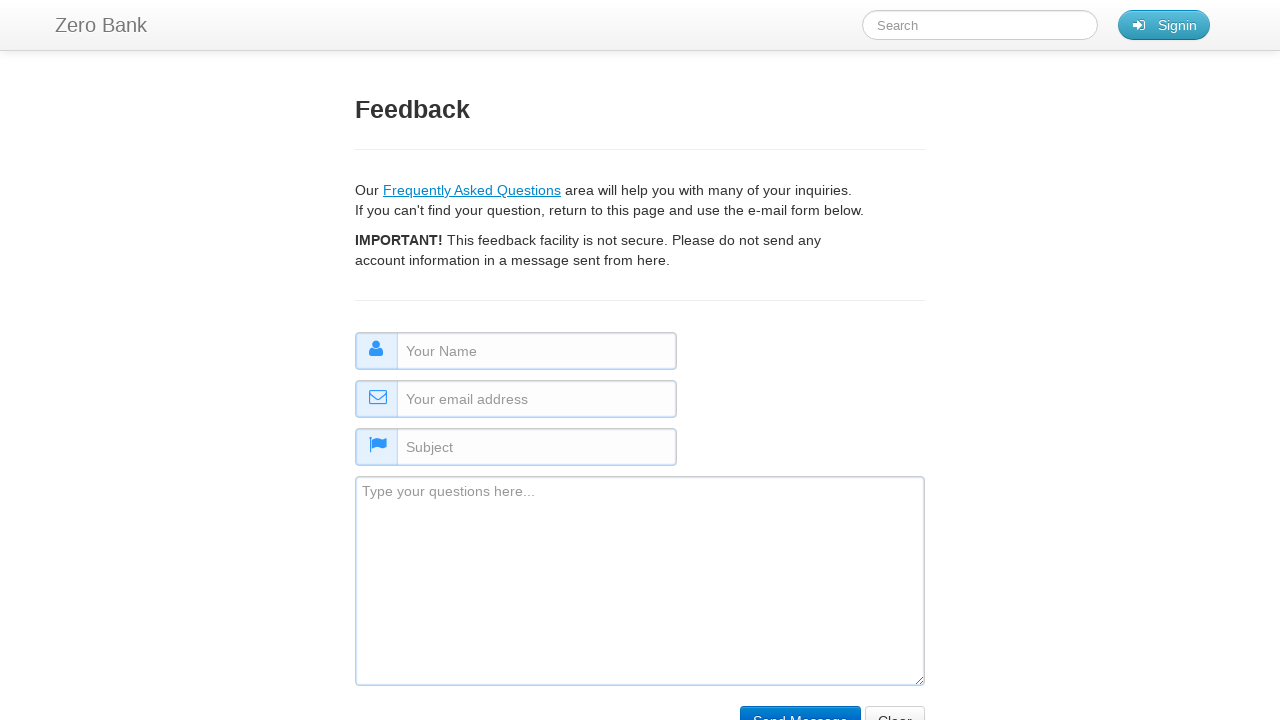

Feedback page loaded
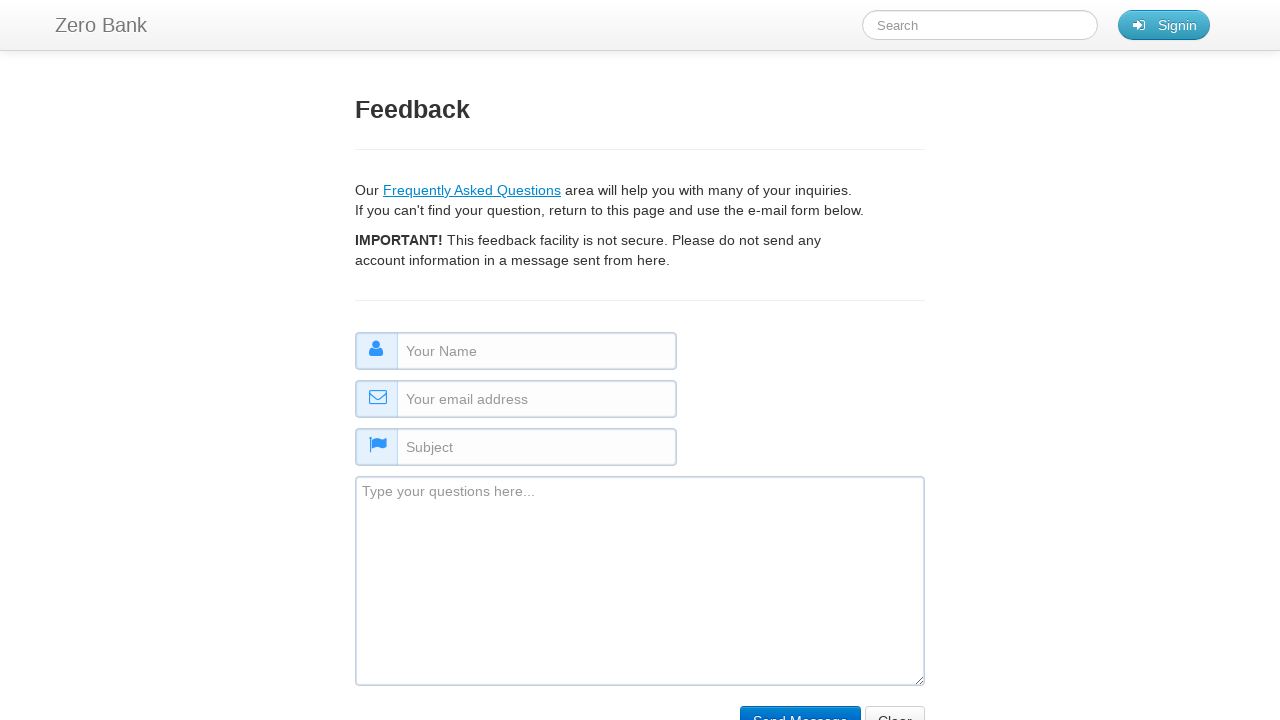

Filled name field with 'test name' on #name
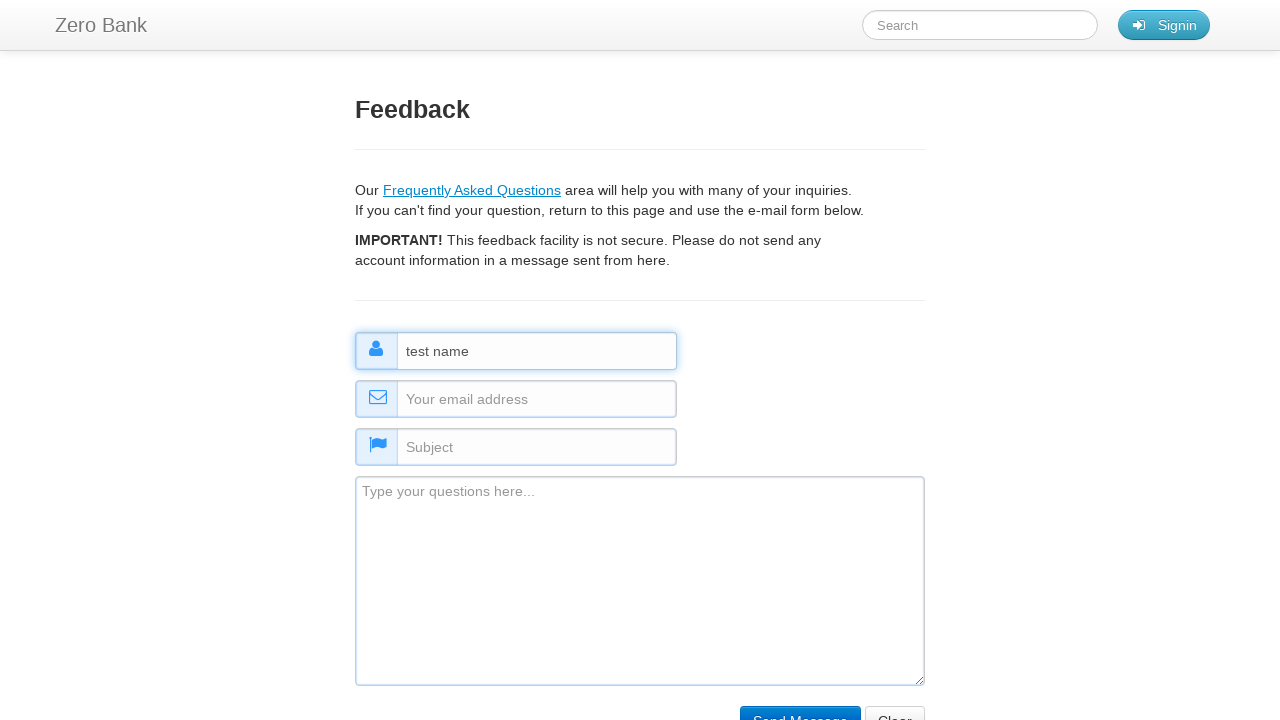

Filled email field with 'test.email.address@email.com' on #email
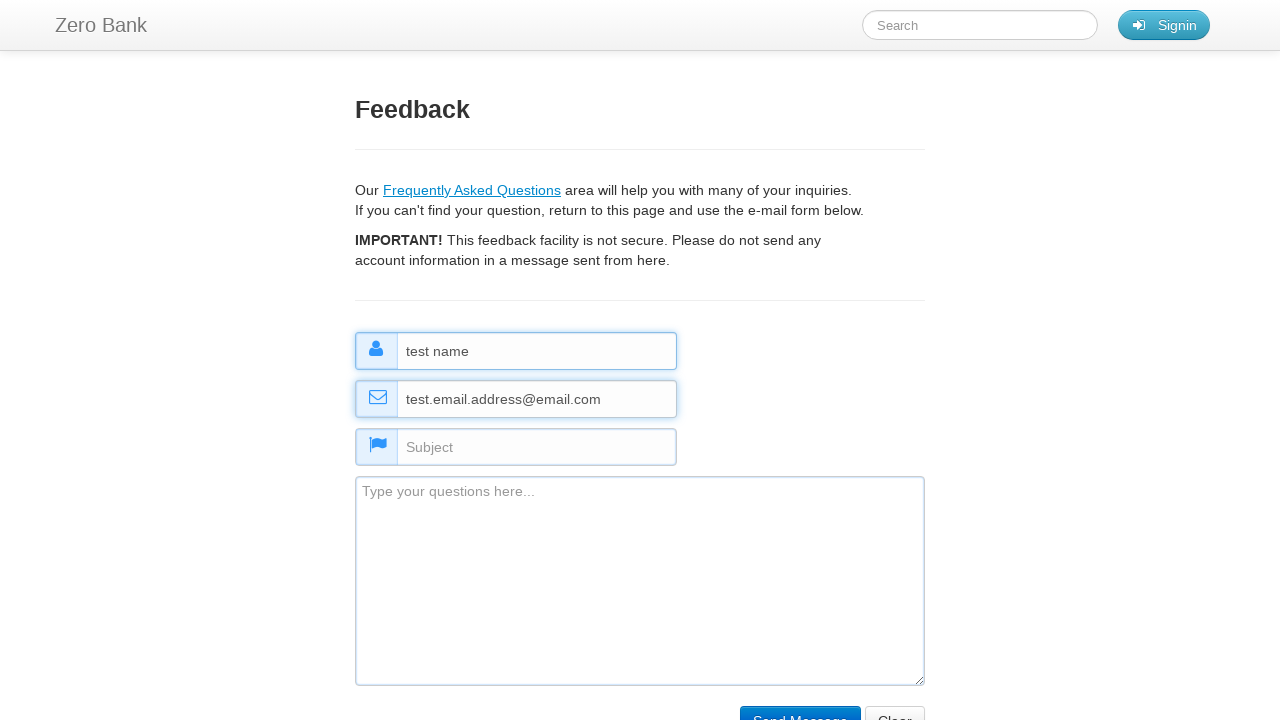

Filled subject field with 'test subject' on #subject
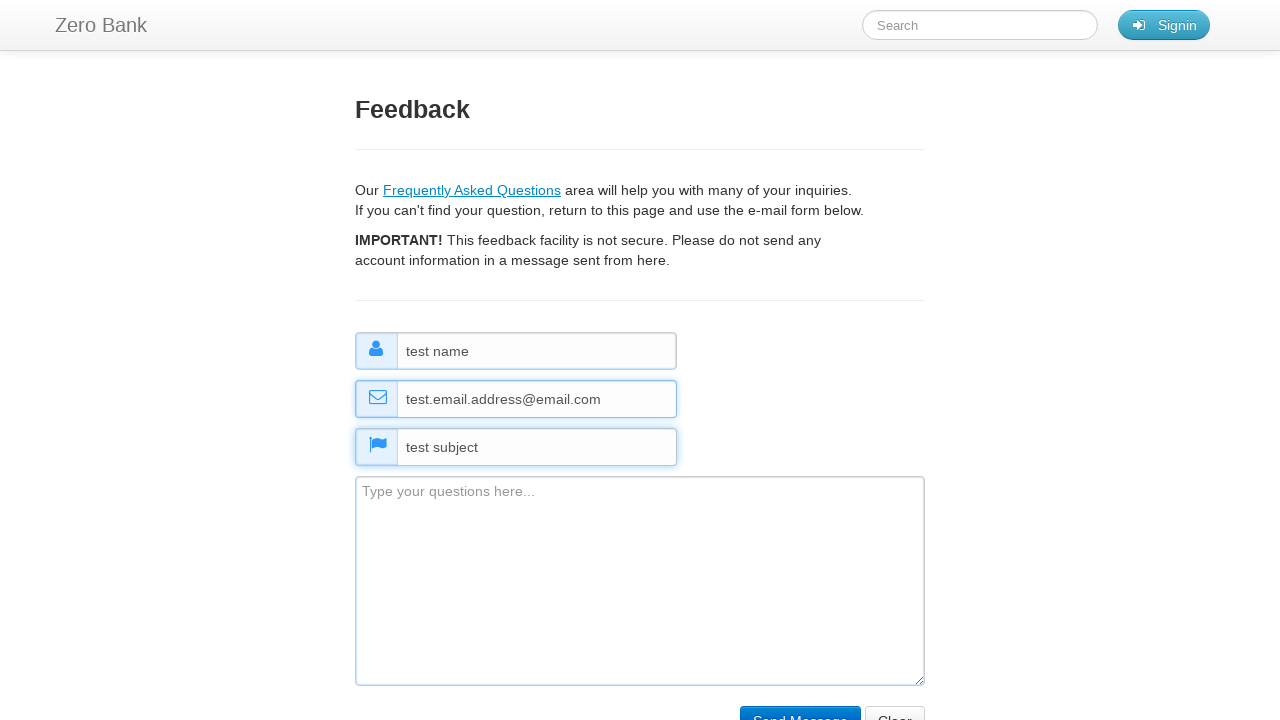

Filled comment field with 'test comment' on #comment
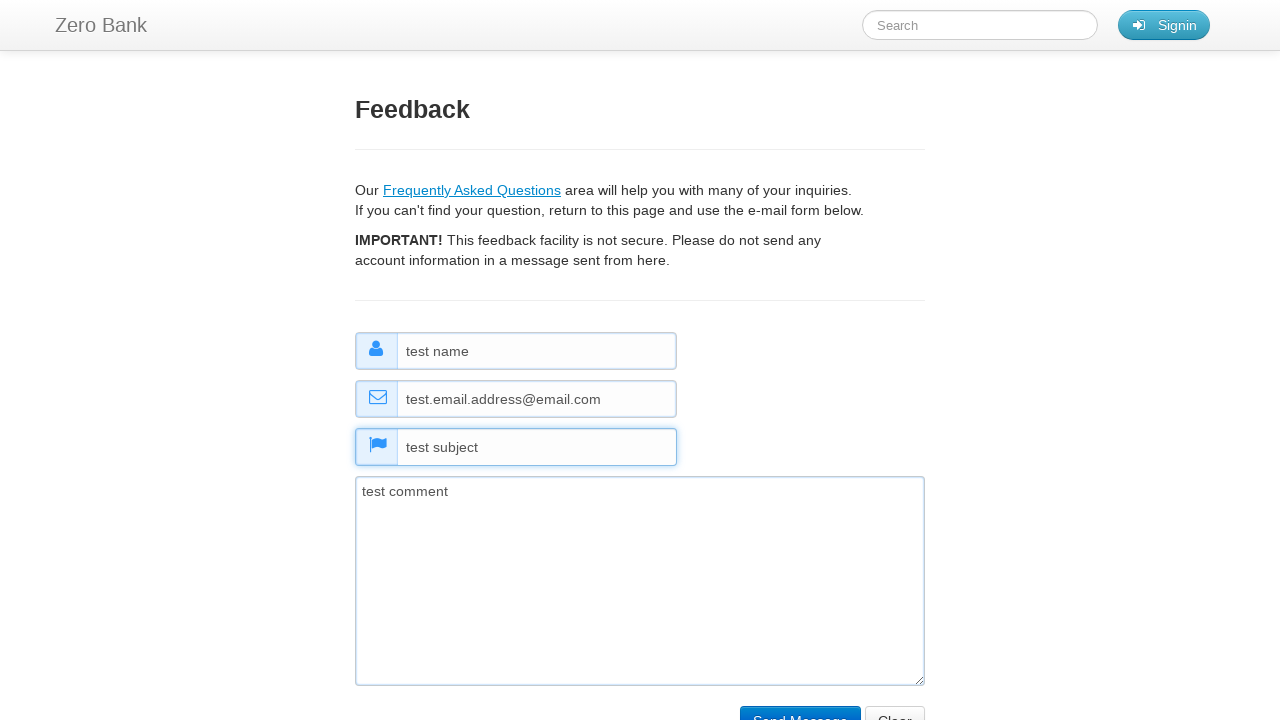

Clicked Send Message button at (800, 705) on input[value='Send Message']
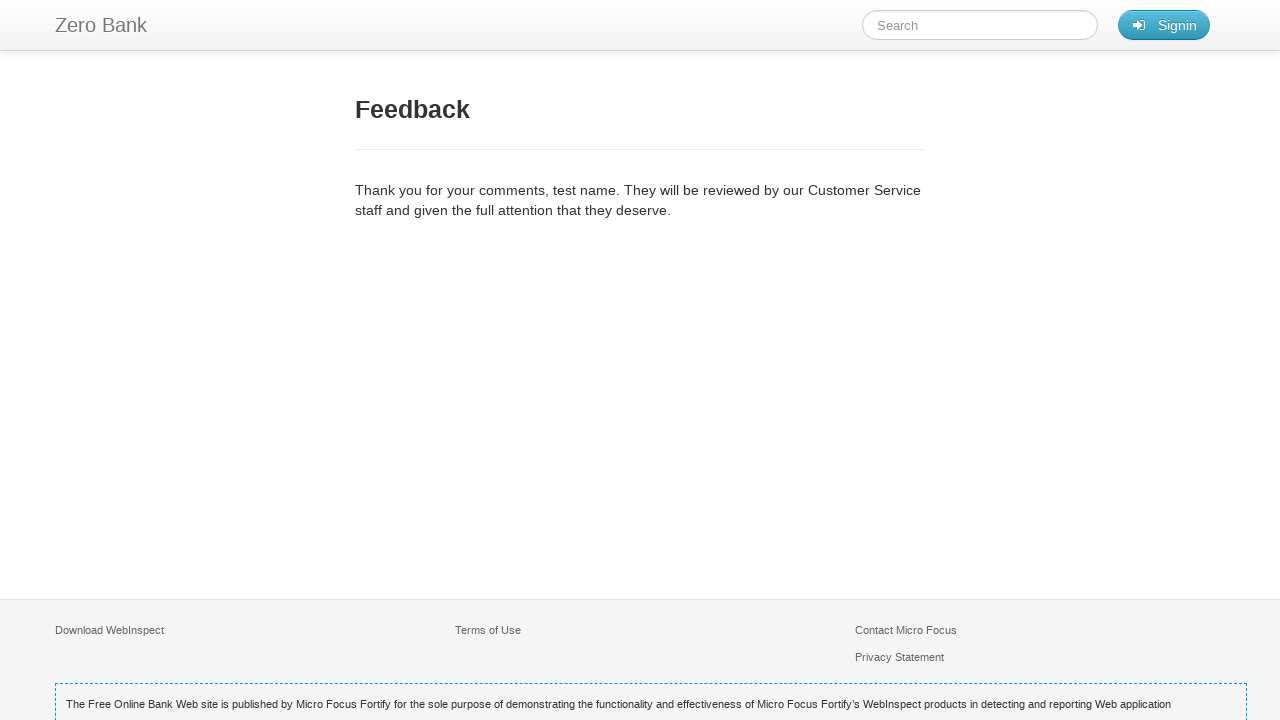

Success confirmation page loaded
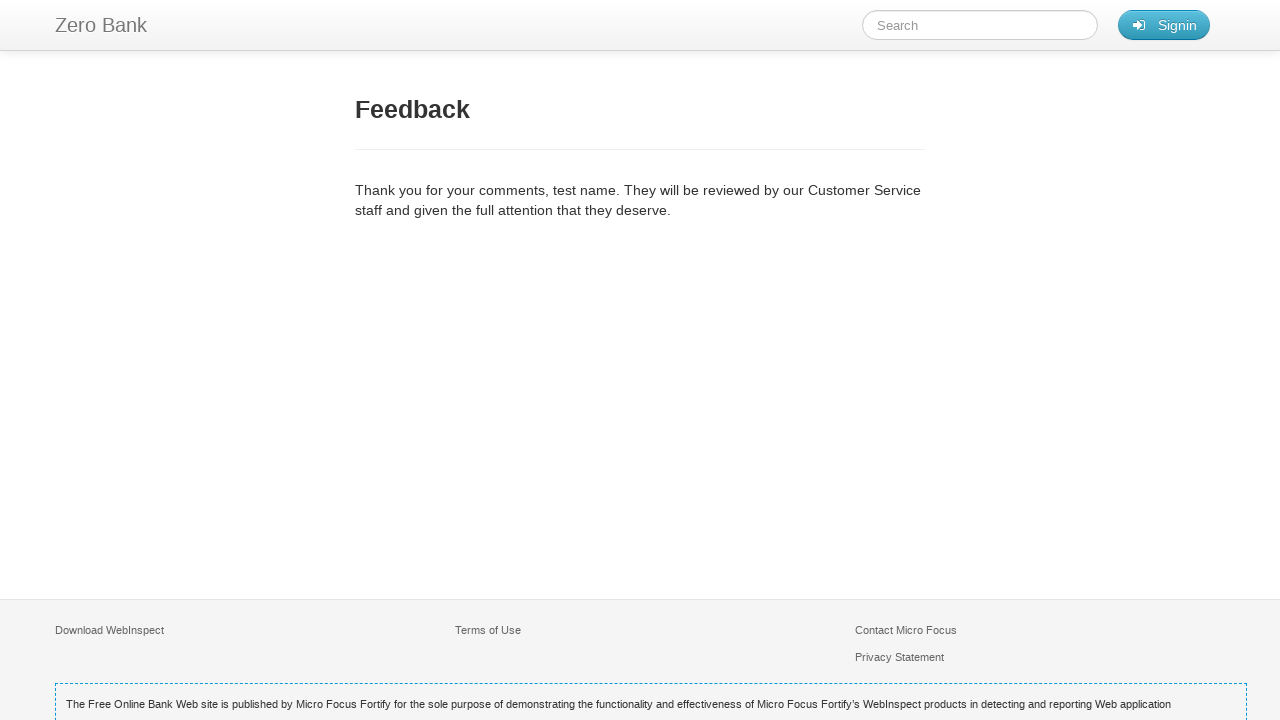

Feedback title element appeared on success page
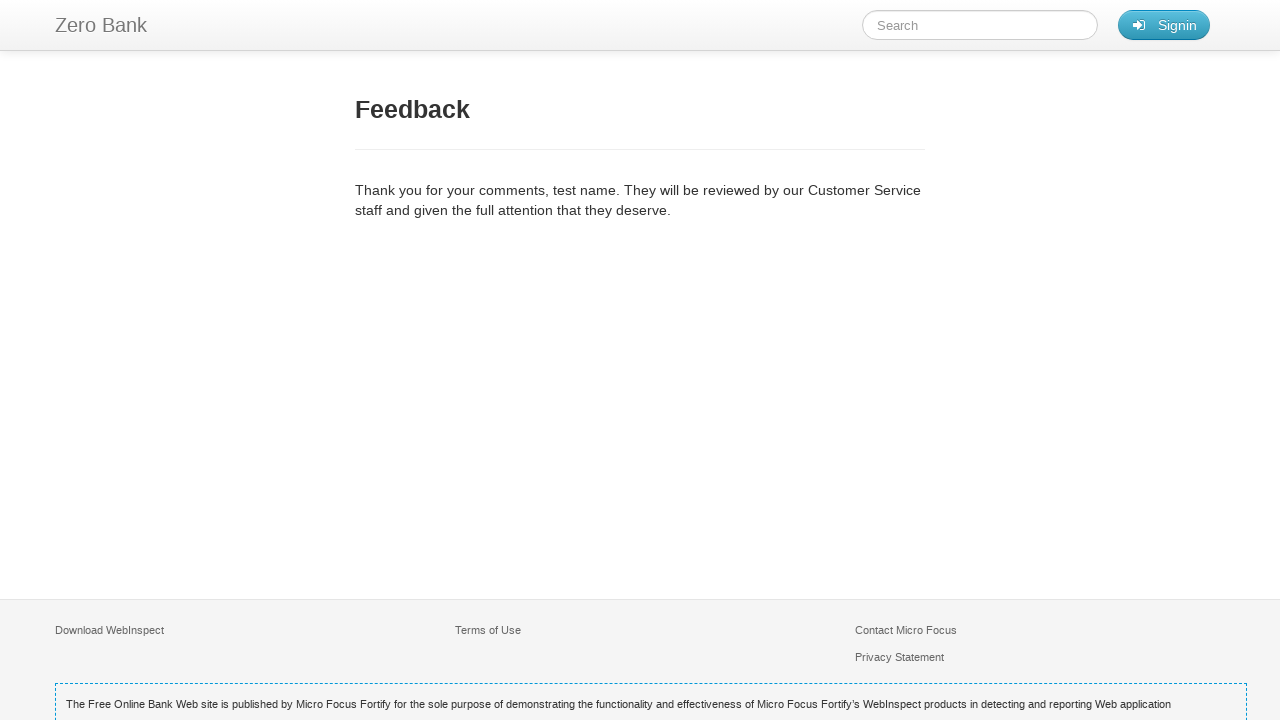

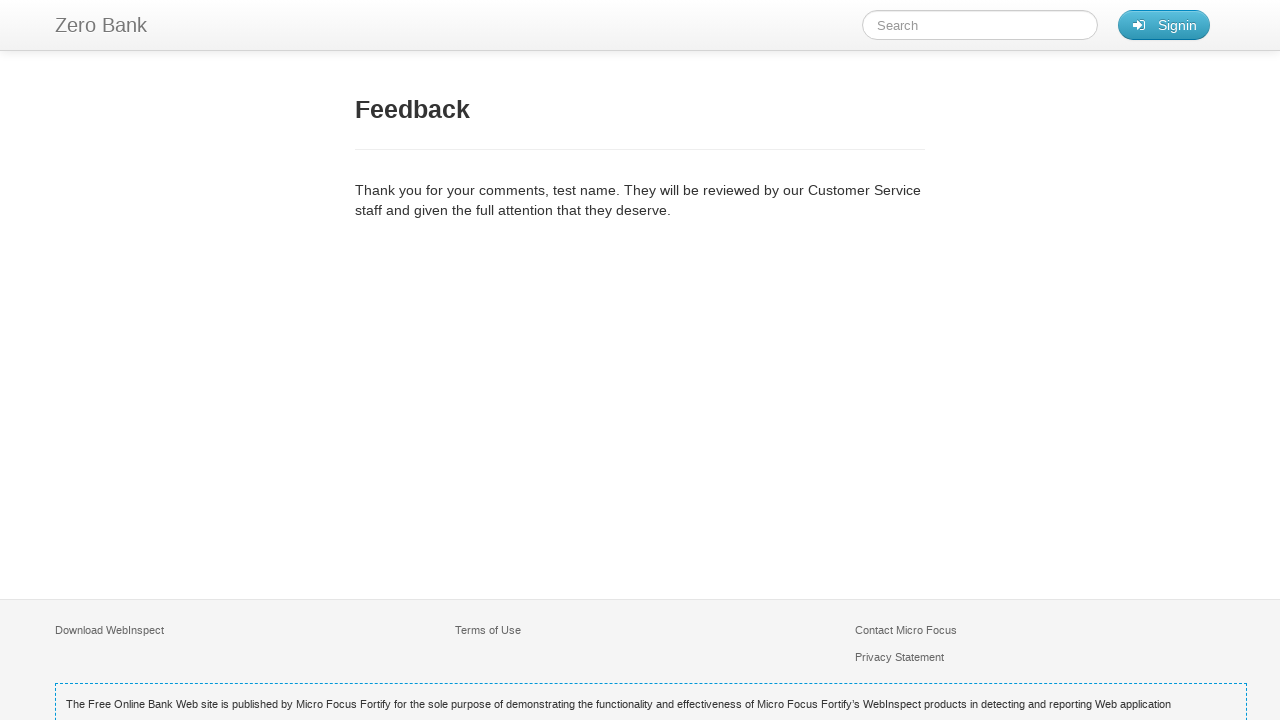